Tests dynamic dropdown selection using parent-child selectors to avoid index-based selection

Starting URL: https://rahulshettyacademy.com/dropdownsPractise/

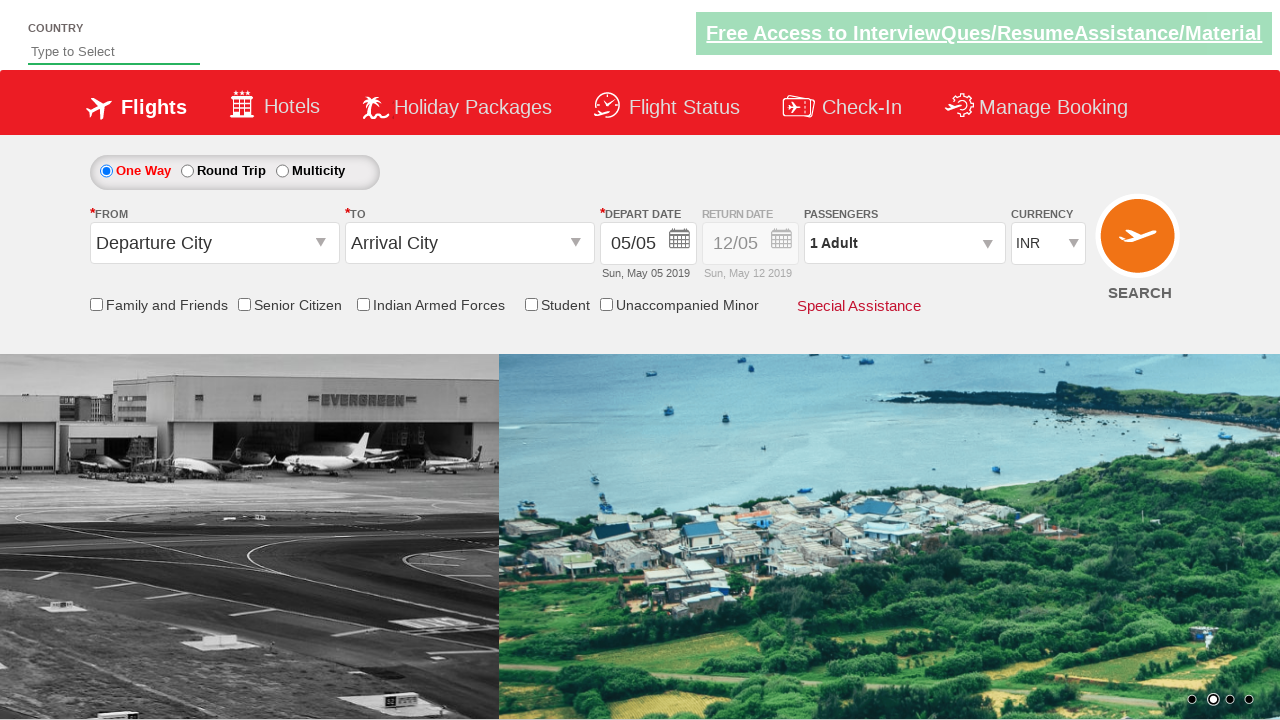

Clicked origin station dropdown at (214, 243) on #ctl00_mainContent_ddl_originStation1_CTXT
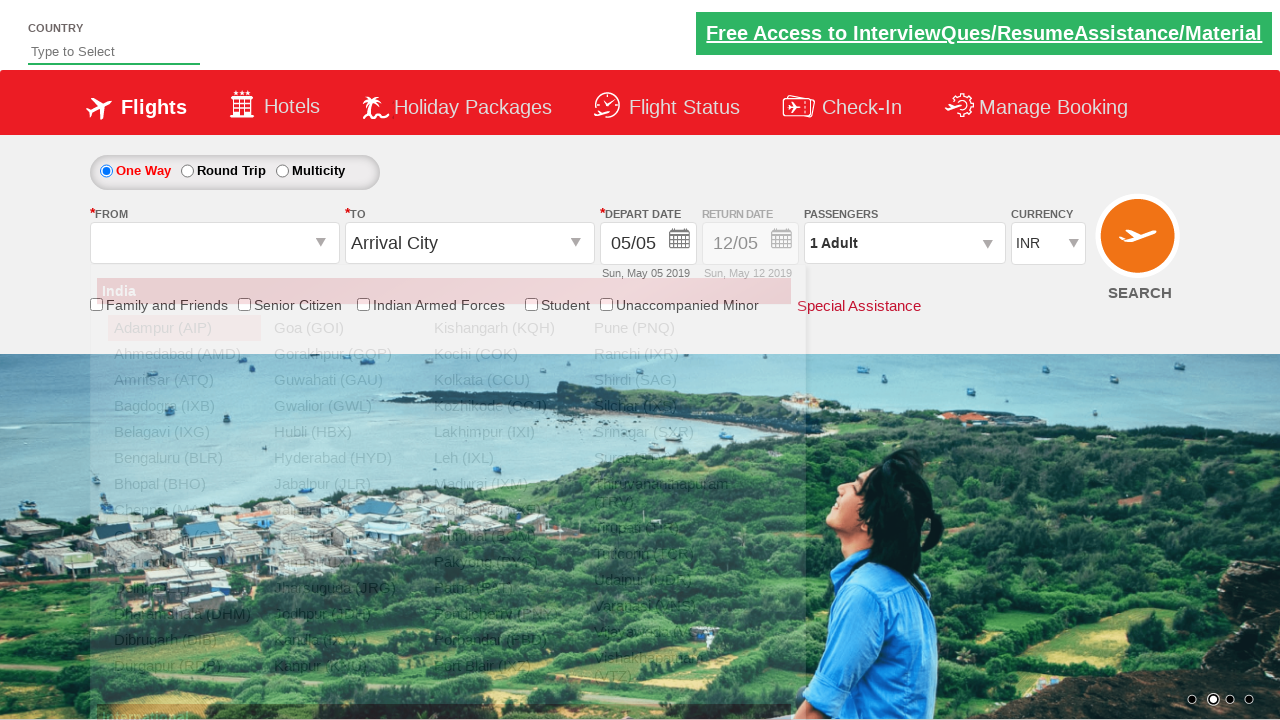

Selected Delhi as origin station at (184, 588) on a[value='DEL']
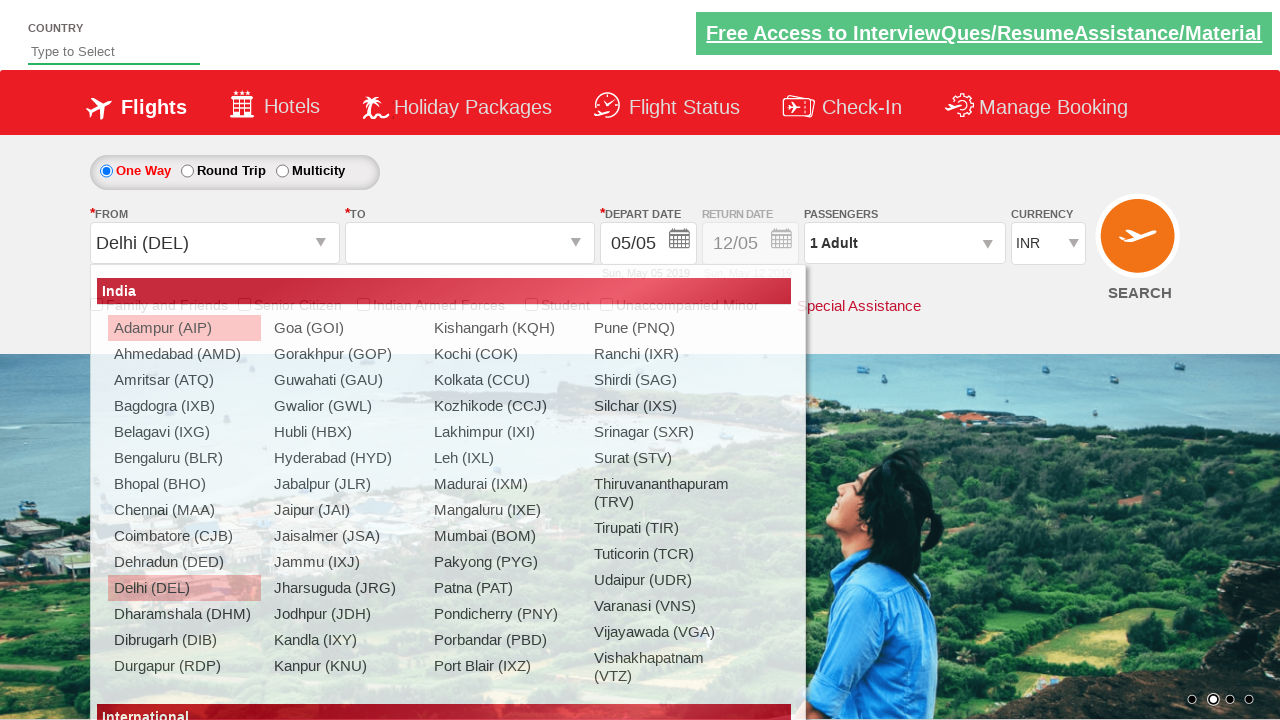

Clicked destination station dropdown at (470, 243) on #ctl00_mainContent_ddl_destinationStation1_CTXT
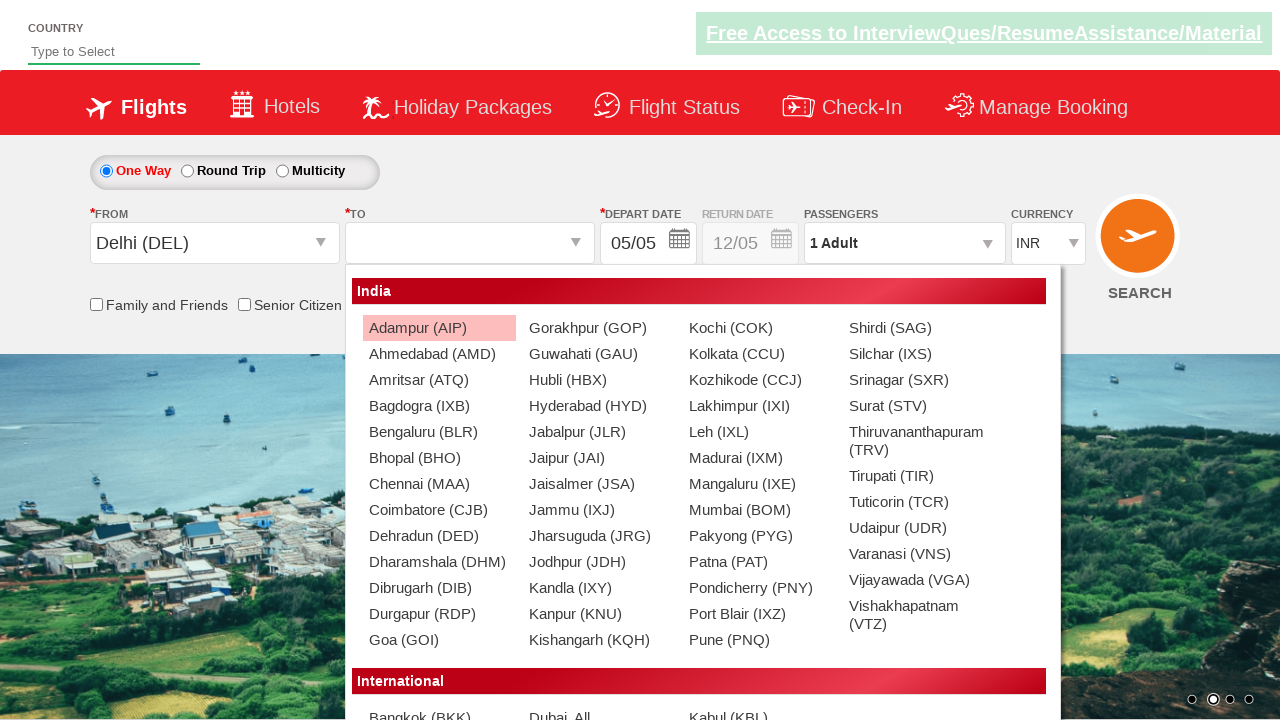

Waited for destination dropdown to fully open
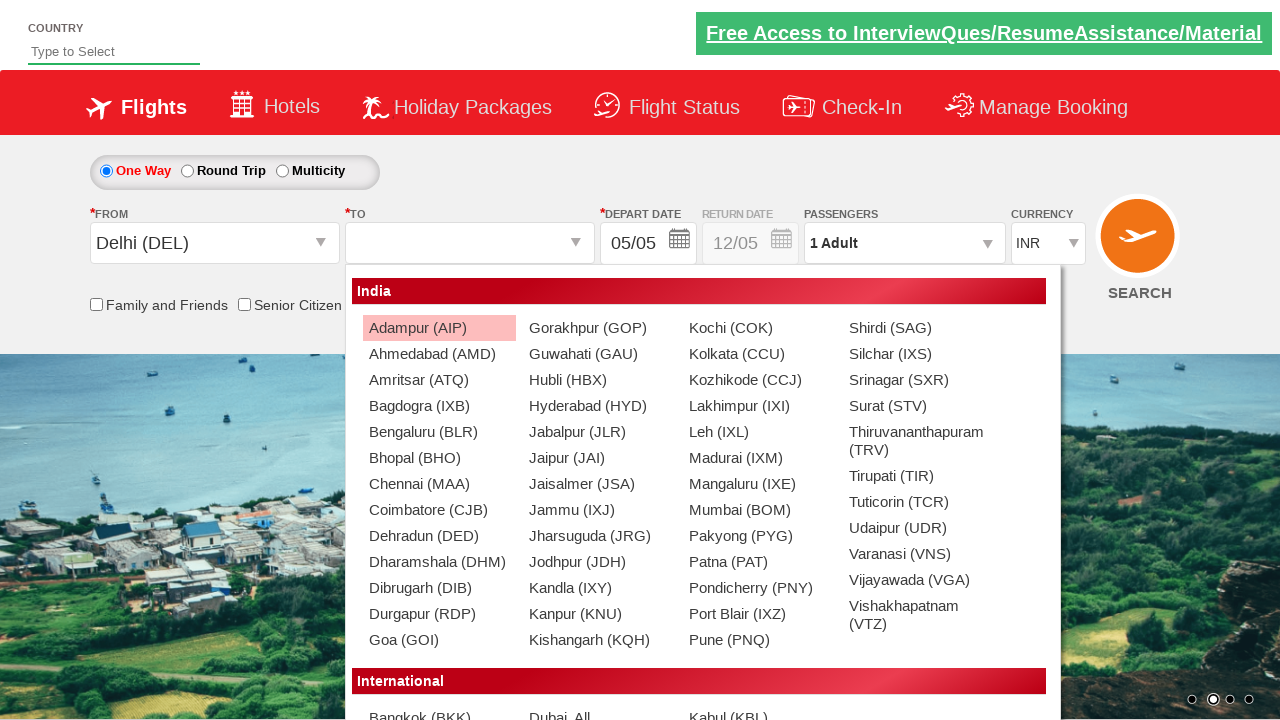

Selected Patna as destination station using parent-child selector at (759, 562) on xpath=//div[@id='ctl00_mainContent_ddl_destinationStation1_CTNR']//a[@value='PAT
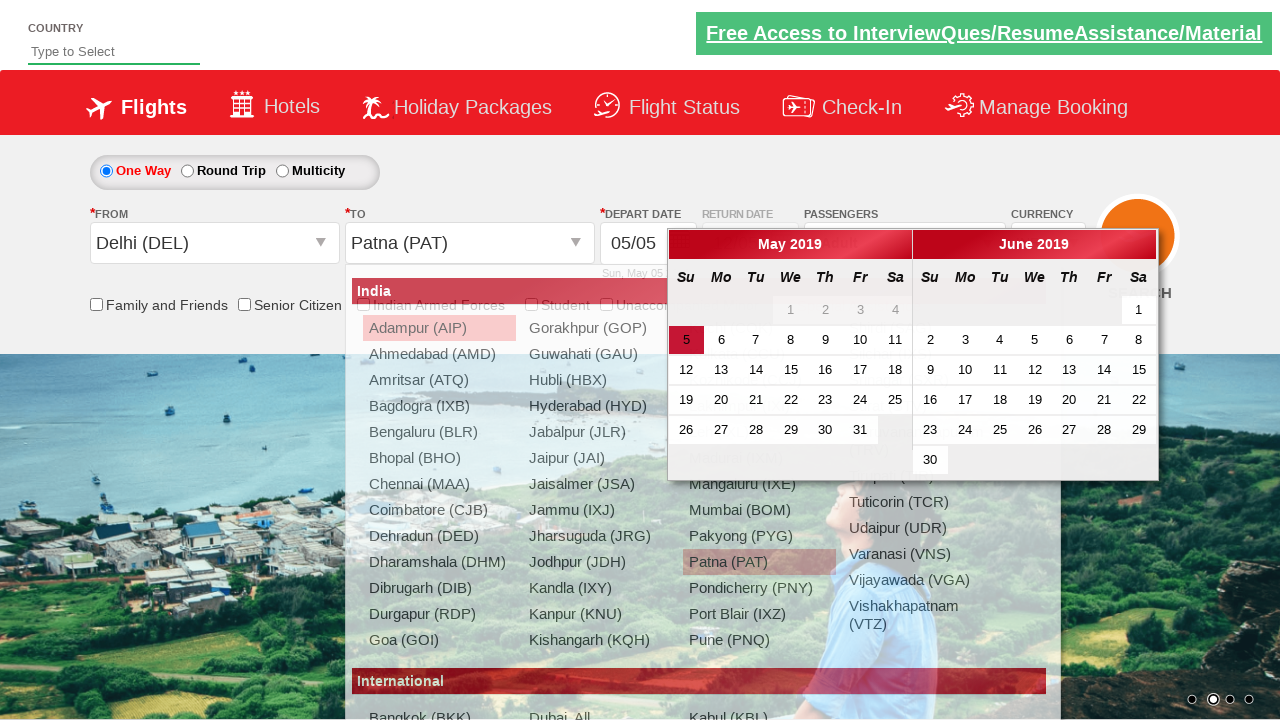

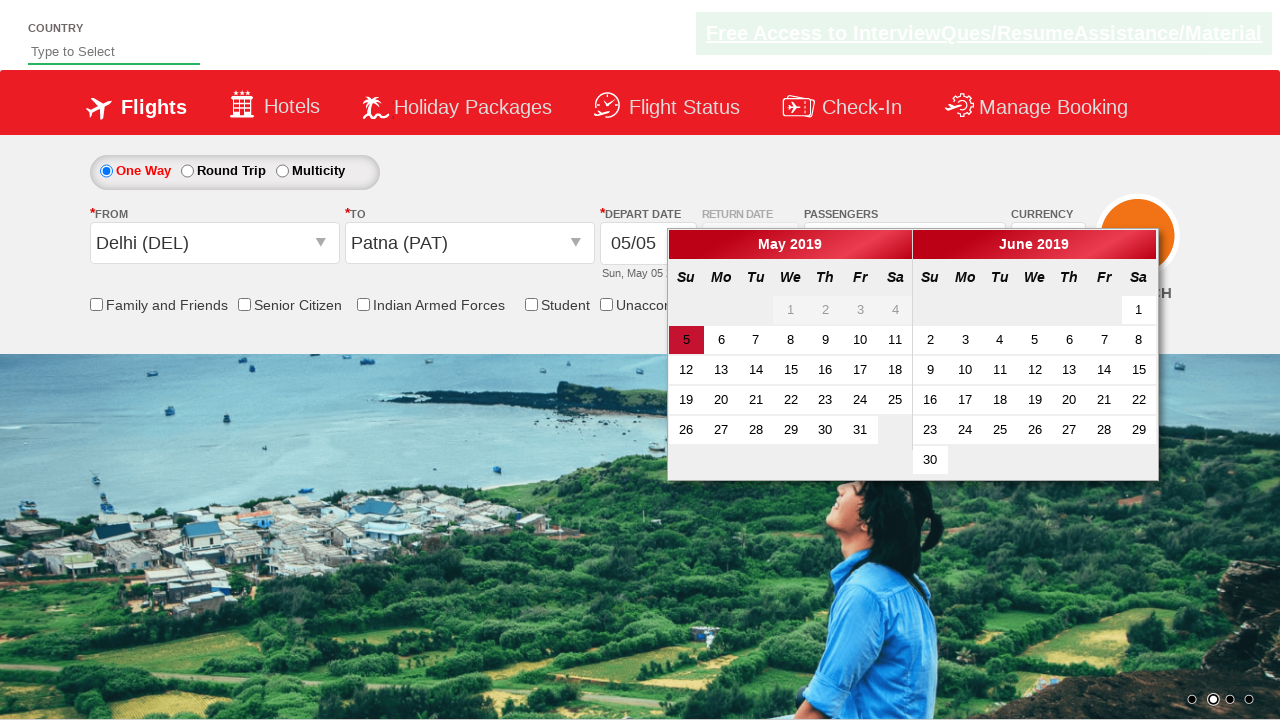